Tests JavaScript execution capabilities by filling an autocomplete field with a name and clicking an alert button on a practice automation page.

Starting URL: https://rahulshettyacademy.com/AutomationPractice/

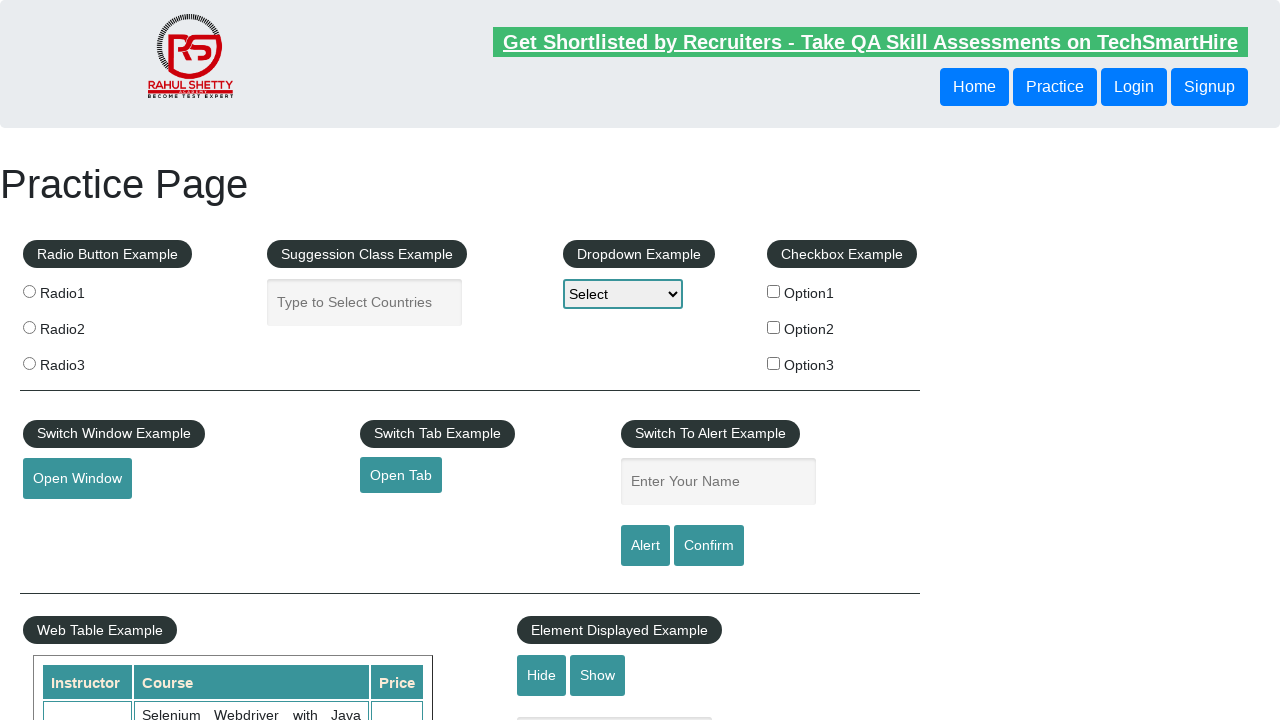

Filled autocomplete field with 'Rudreshwar Jha' on #autocomplete
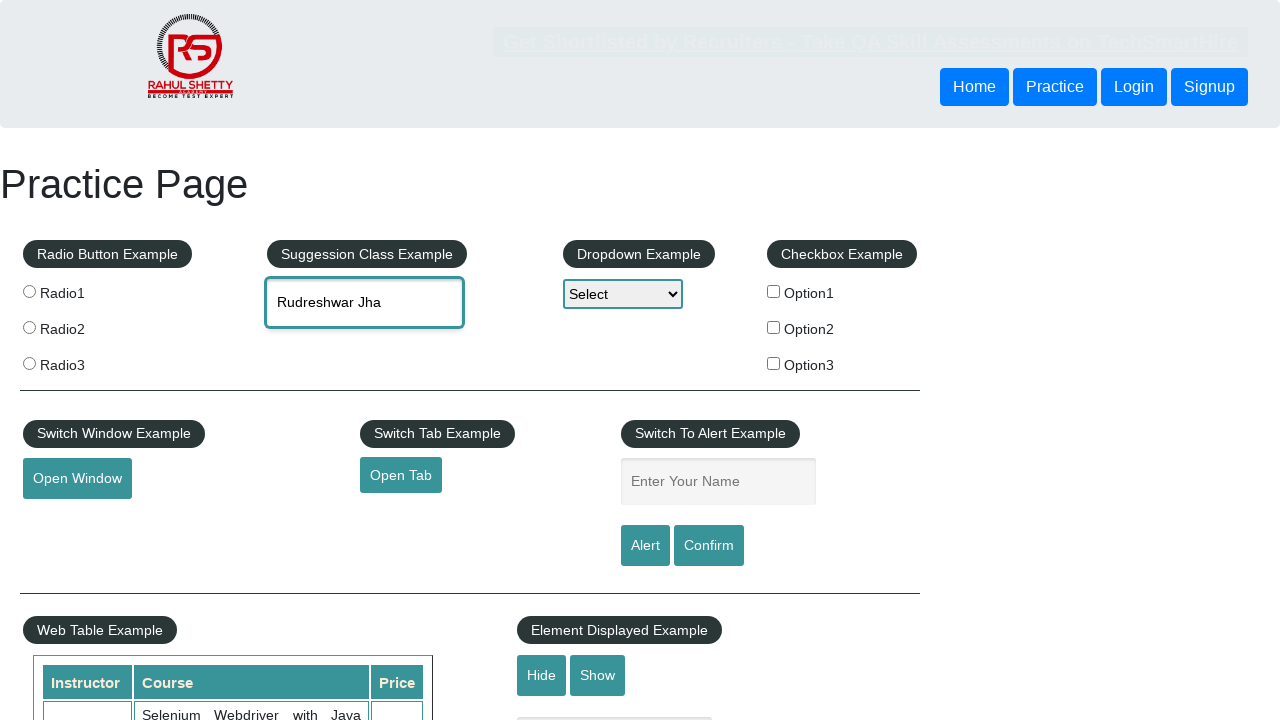

Clicked alert button at (645, 546) on #alertbtn
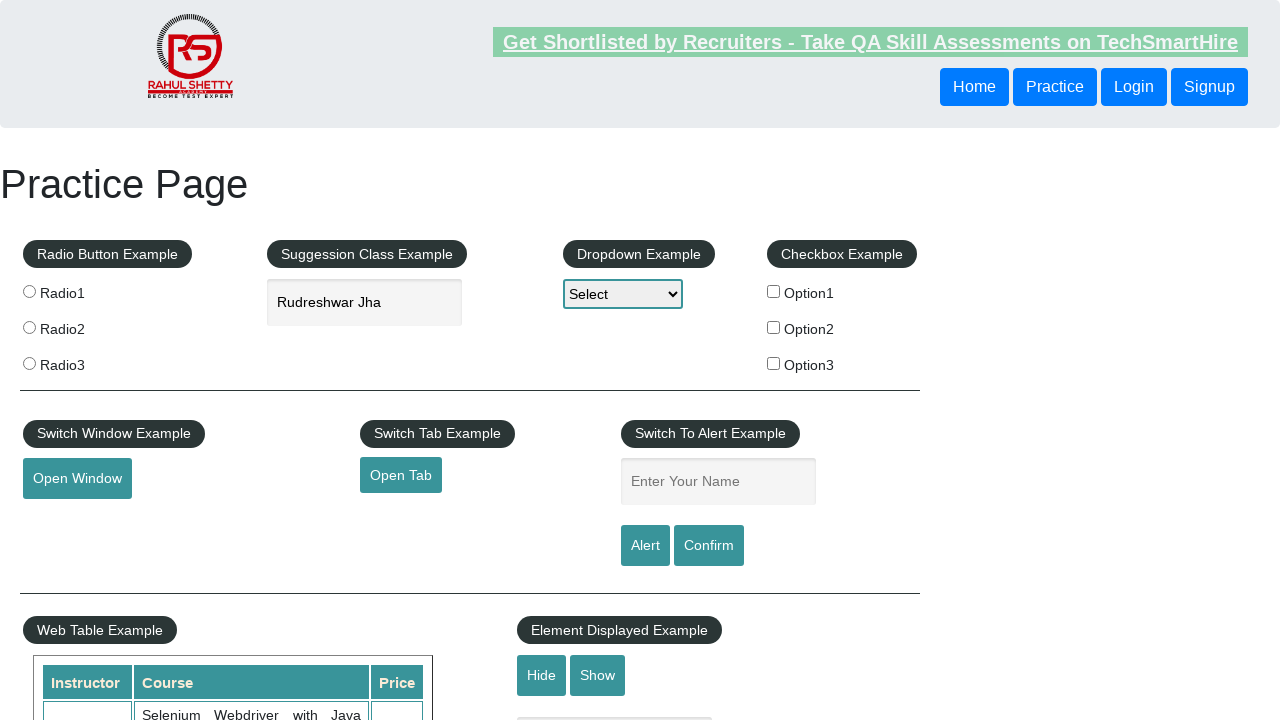

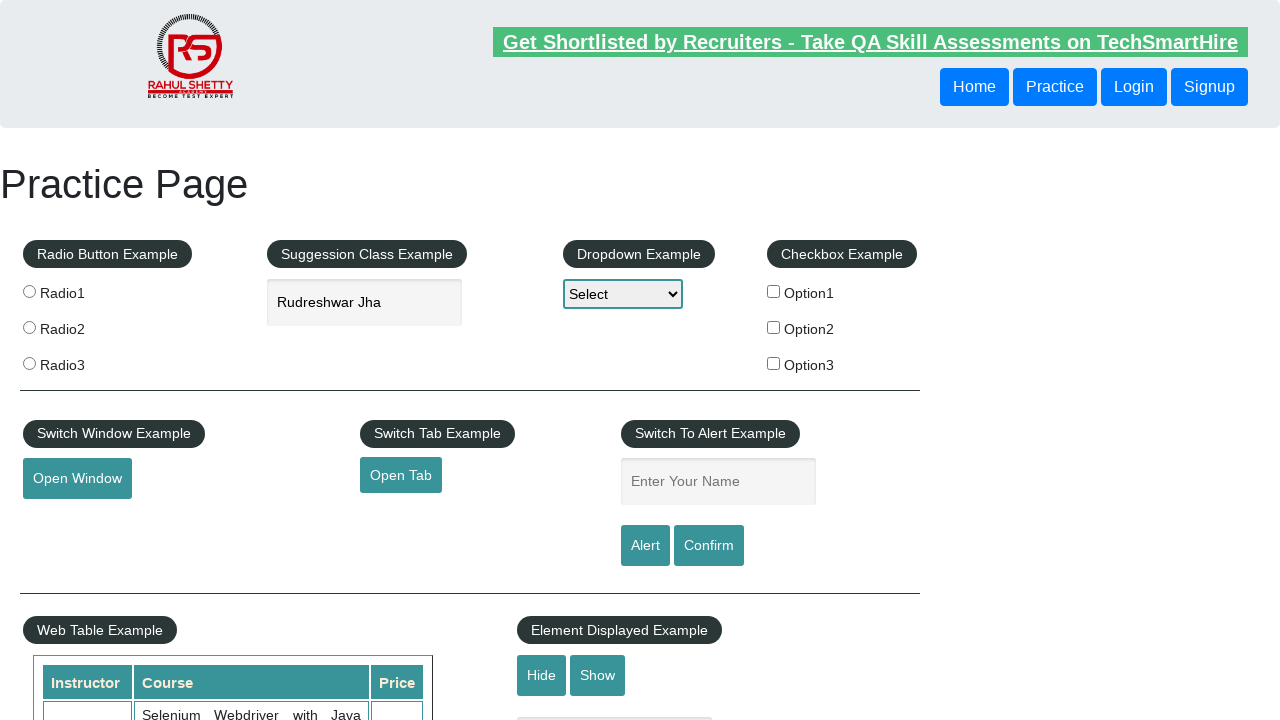